Tests clicking a button that changes class from primary to success after being clicked

Starting URL: http://uitestingplayground.com/click

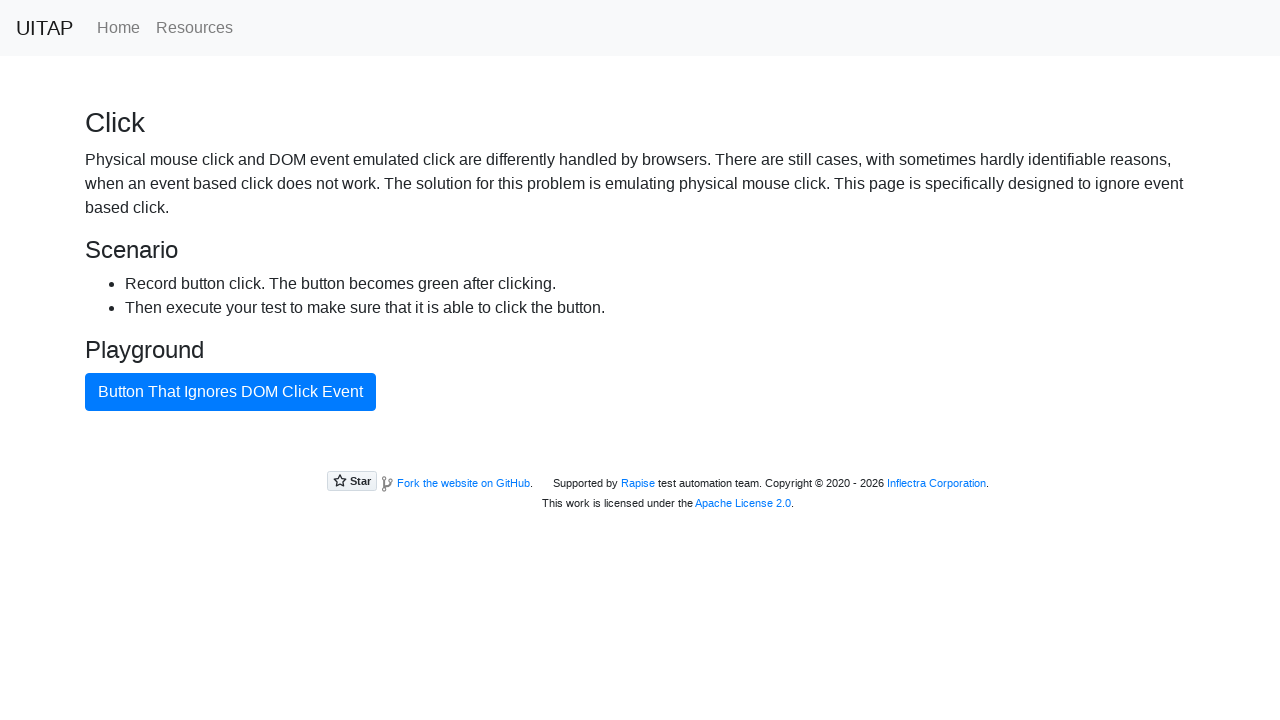

Clicked the bad button at (230, 392) on #badButton
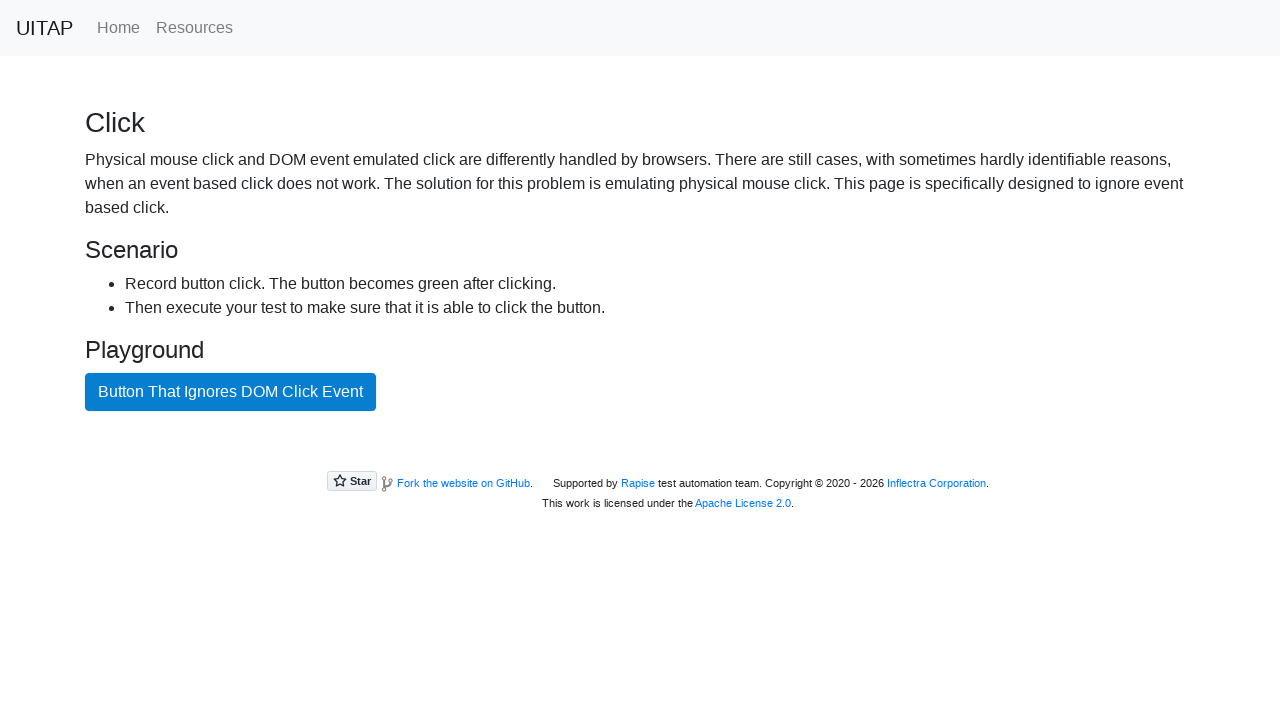

Retrieved button class attribute
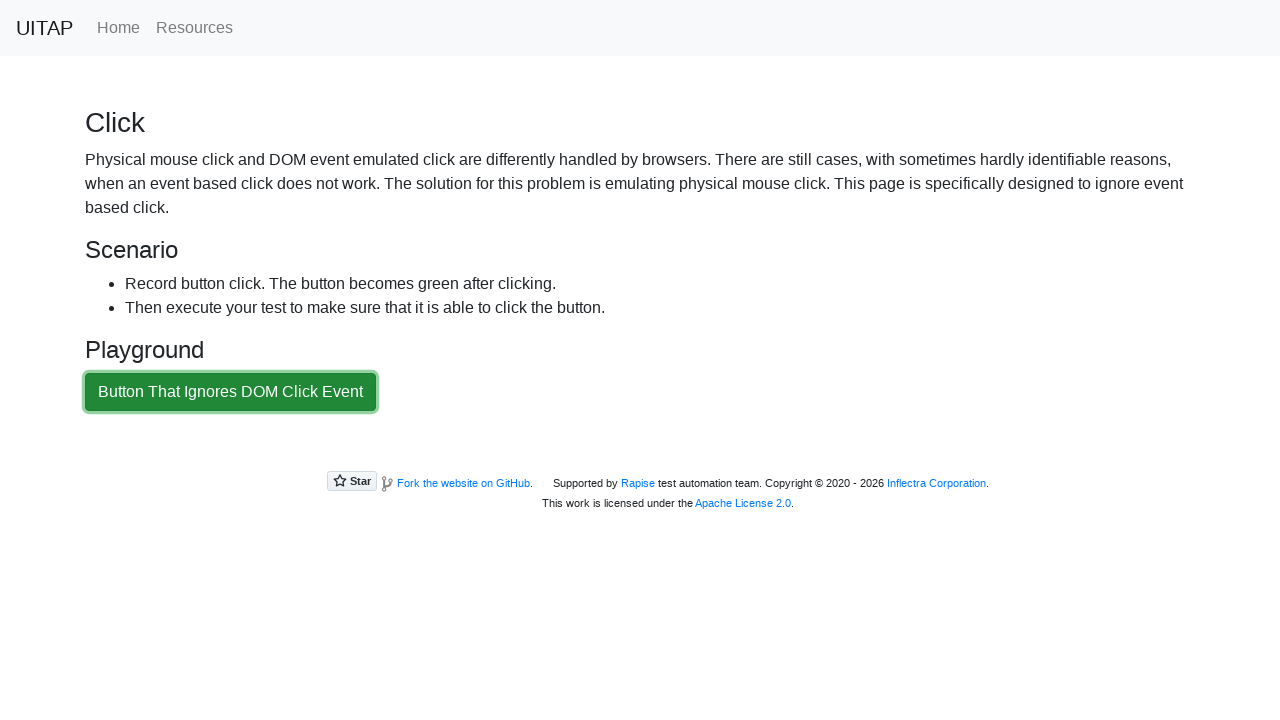

Asserted button class changed from primary to success
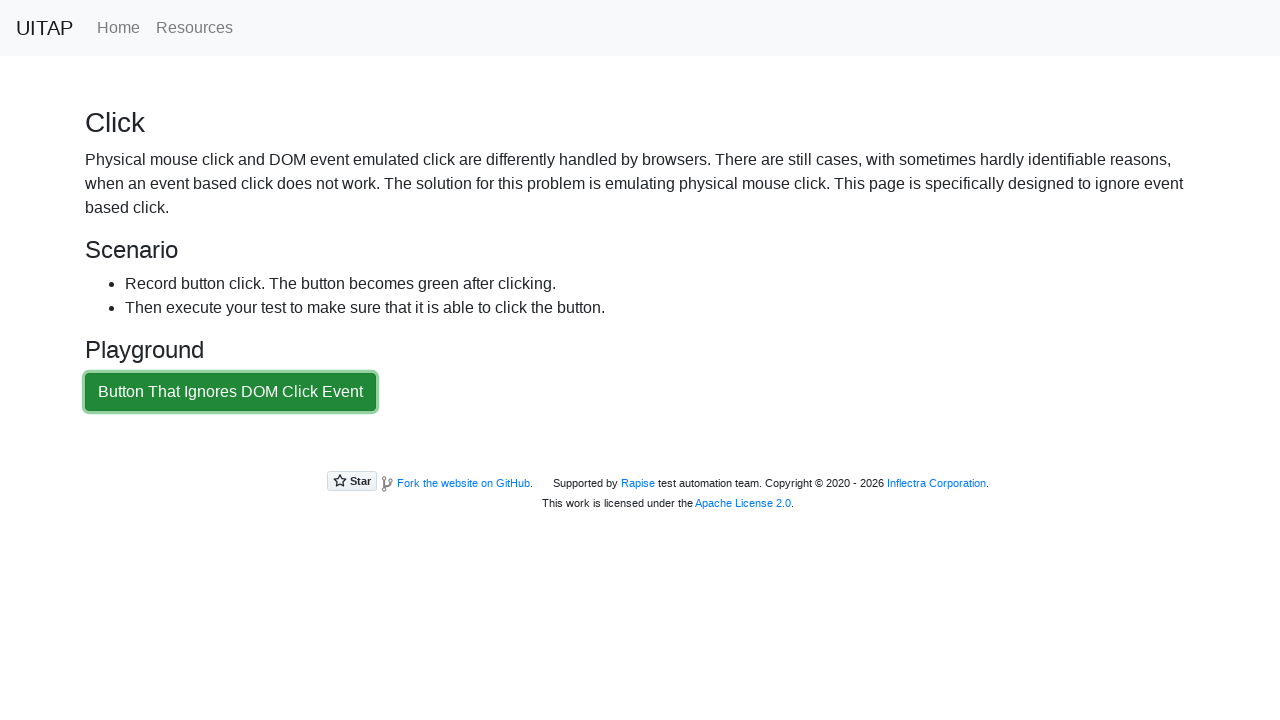

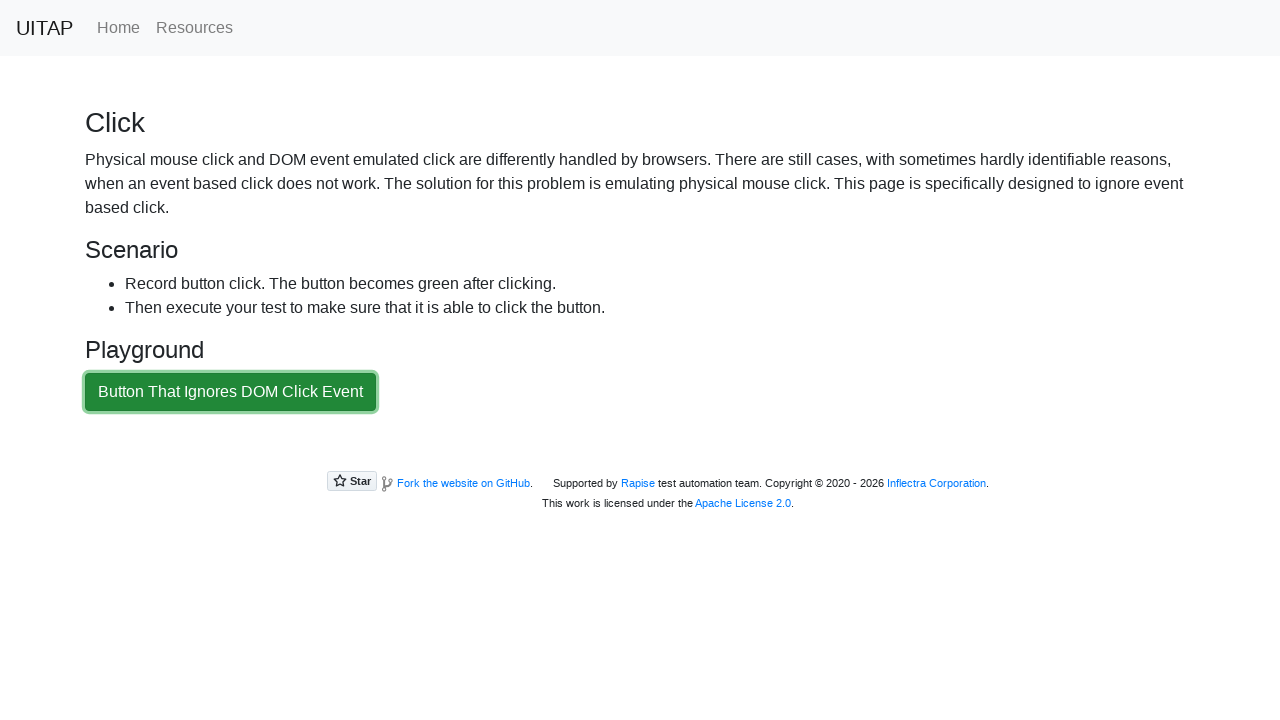